Tests editing a todo item by double-clicking it, changing the text, and pressing Enter.

Starting URL: https://demo.playwright.dev/todomvc

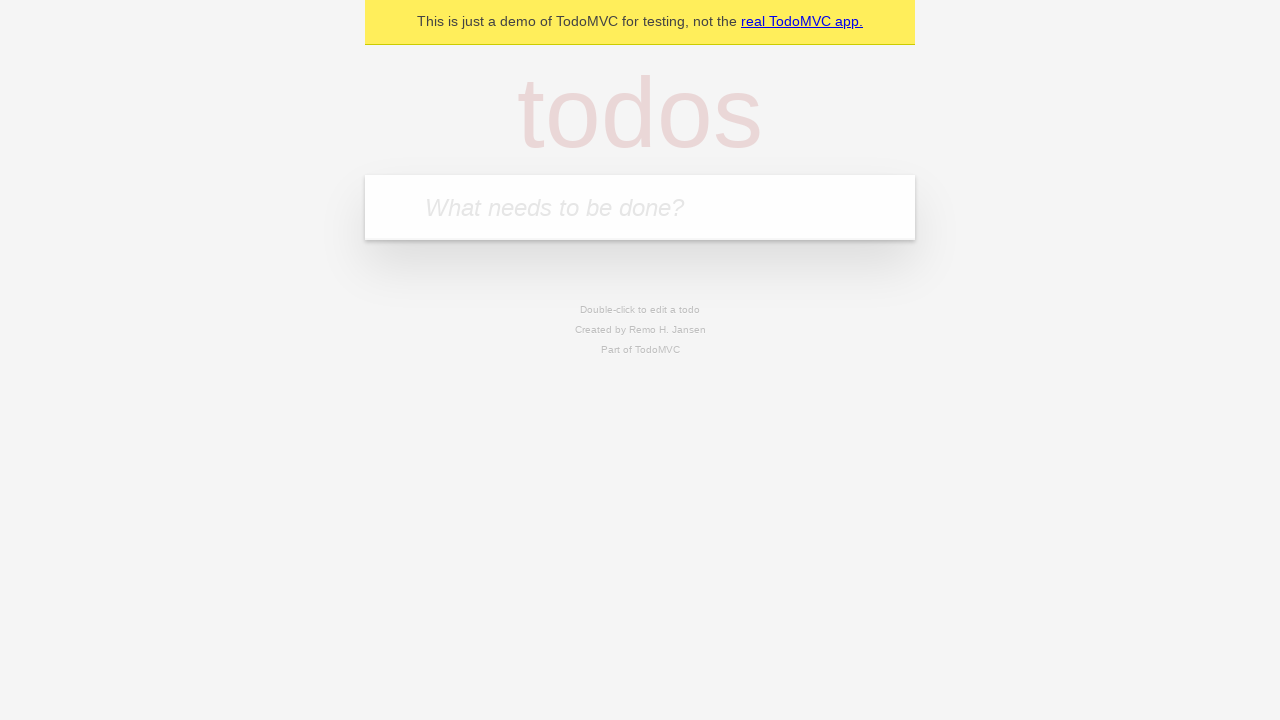

Filled todo input with 'buy some cheese' on internal:attr=[placeholder="What needs to be done?"i]
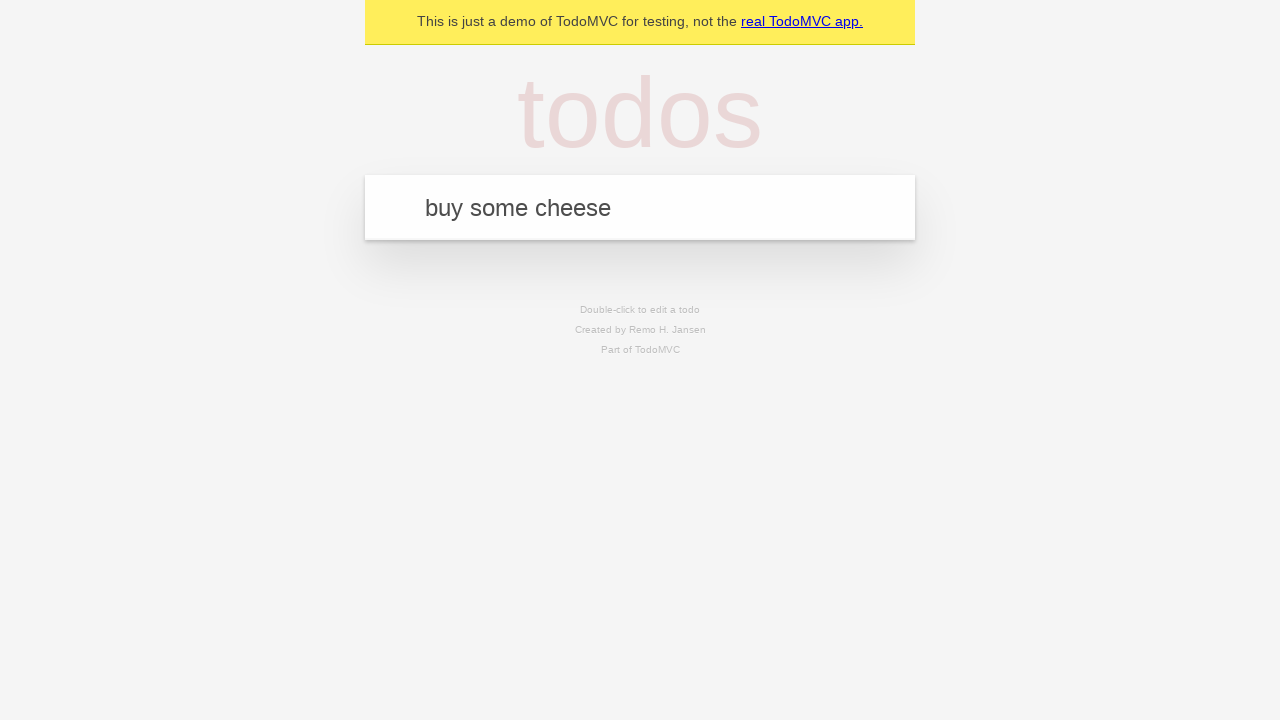

Pressed Enter to create first todo item on internal:attr=[placeholder="What needs to be done?"i]
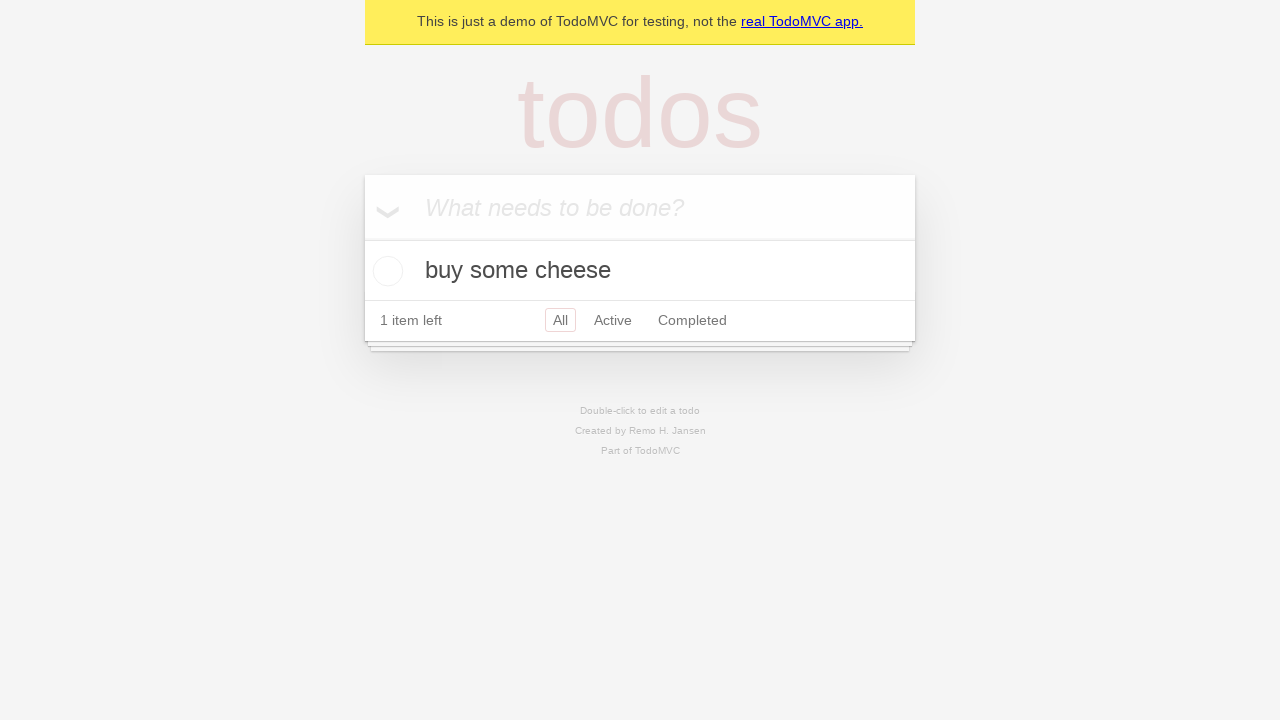

Filled todo input with 'feed the cat' on internal:attr=[placeholder="What needs to be done?"i]
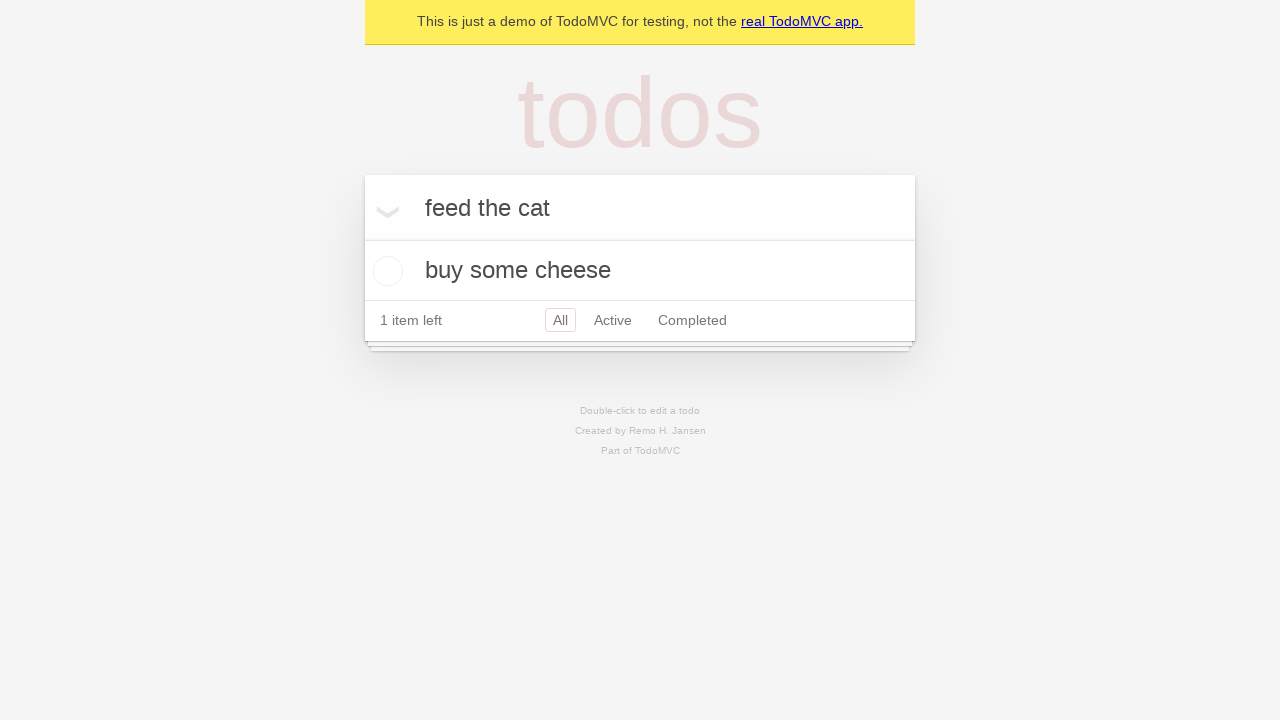

Pressed Enter to create second todo item on internal:attr=[placeholder="What needs to be done?"i]
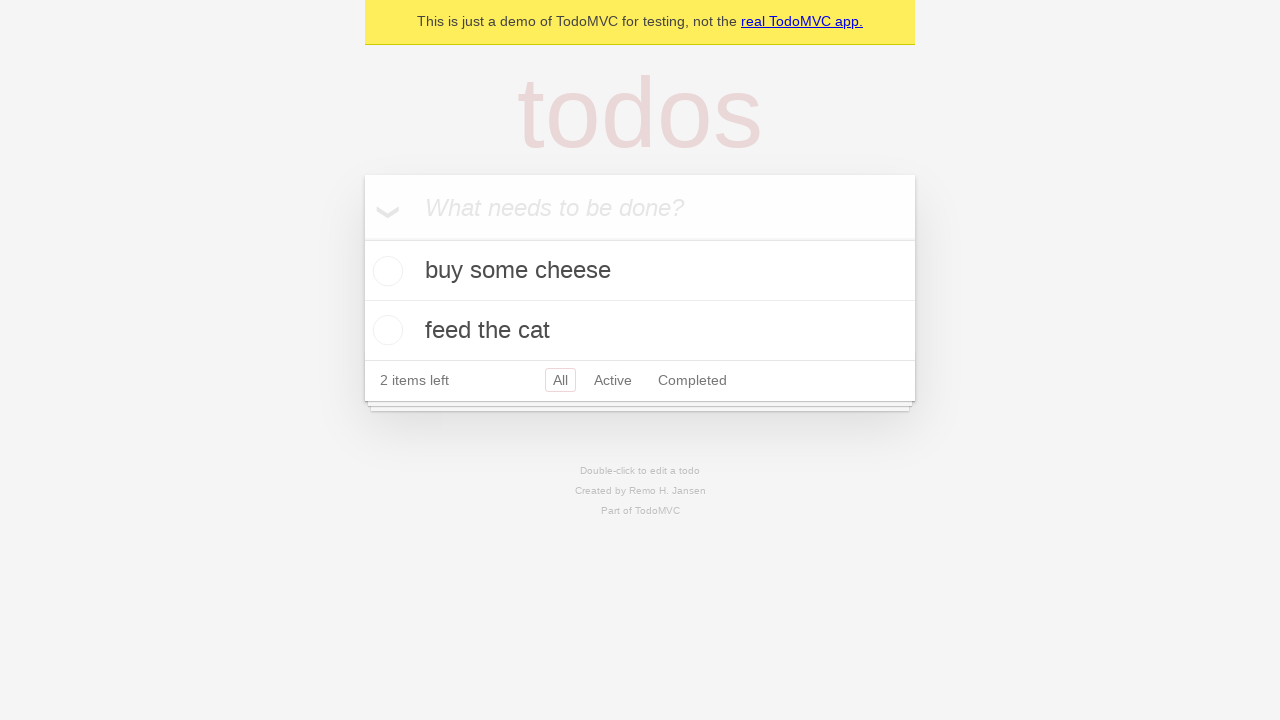

Filled todo input with 'book a doctors appointment' on internal:attr=[placeholder="What needs to be done?"i]
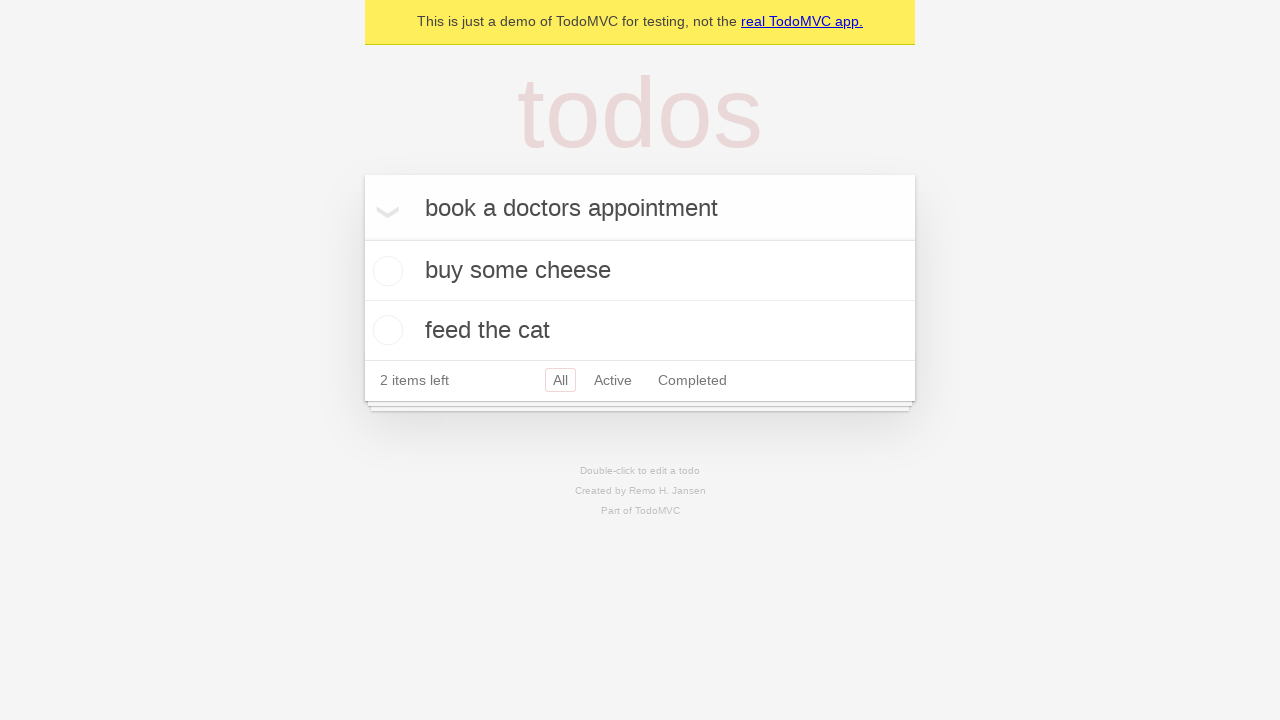

Pressed Enter to create third todo item on internal:attr=[placeholder="What needs to be done?"i]
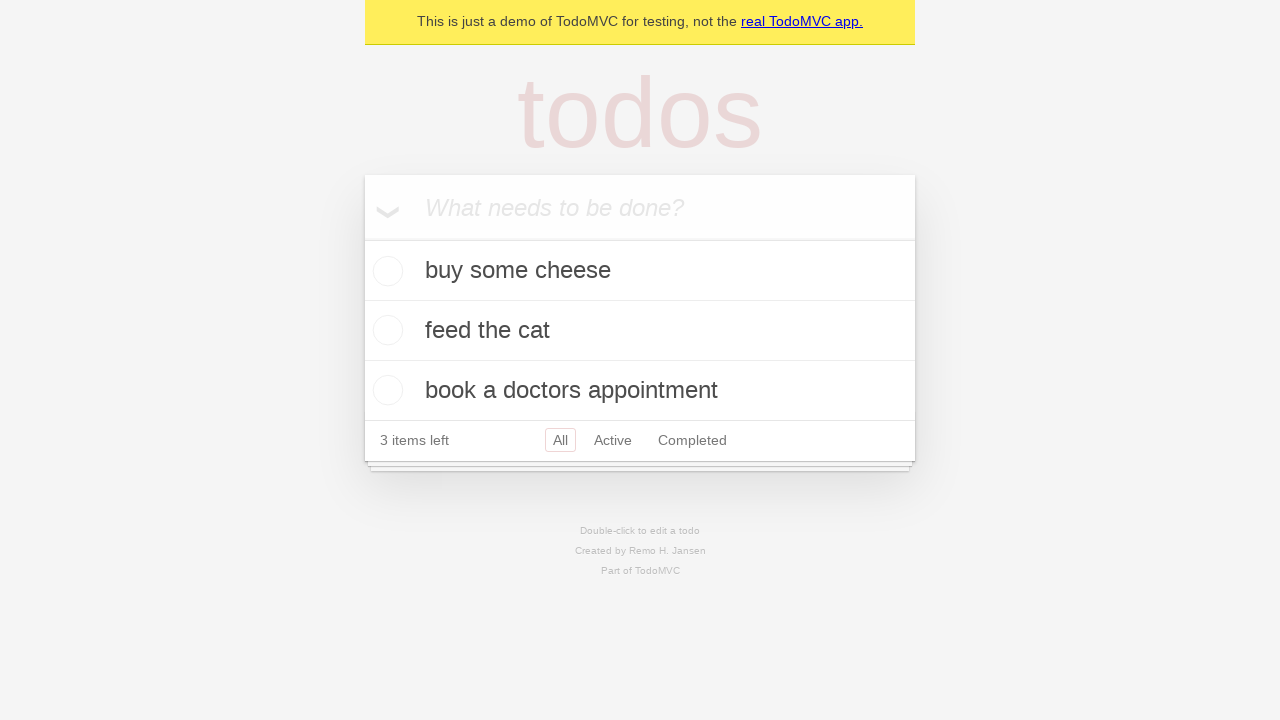

Waited for third todo item to appear
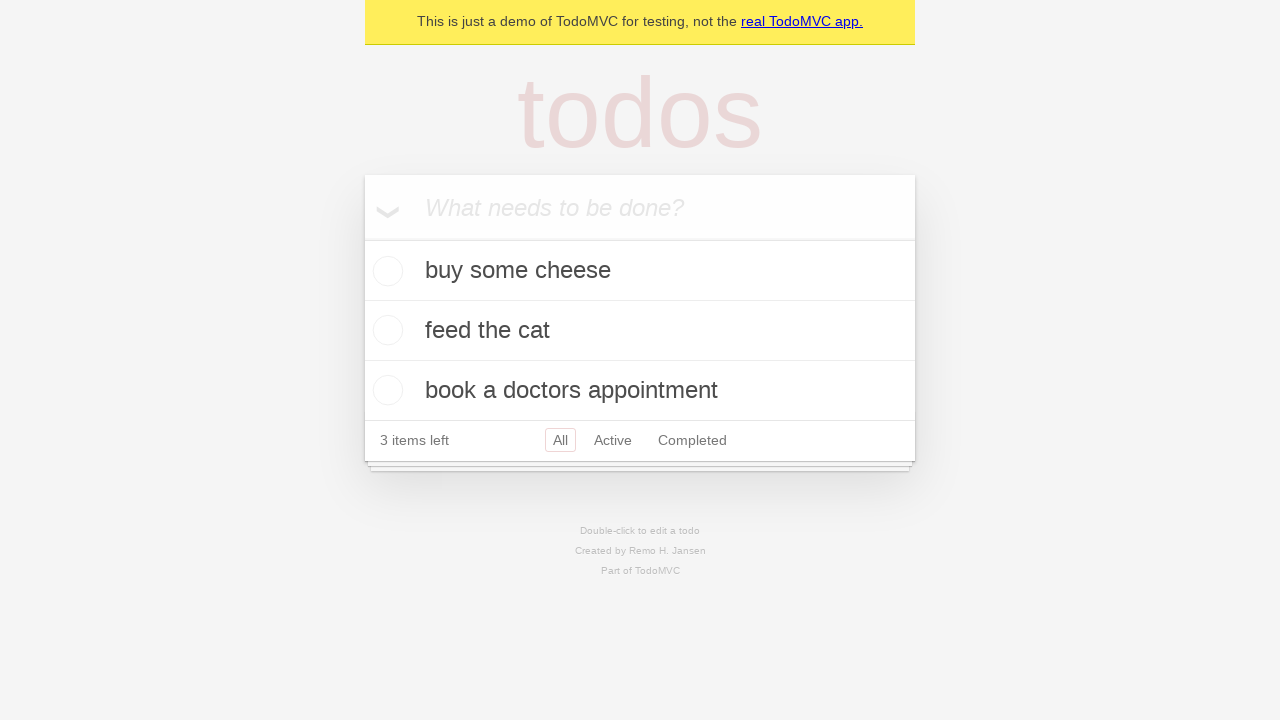

Double-clicked second todo item to enter edit mode at (640, 331) on internal:testid=[data-testid="todo-item"s] >> nth=1
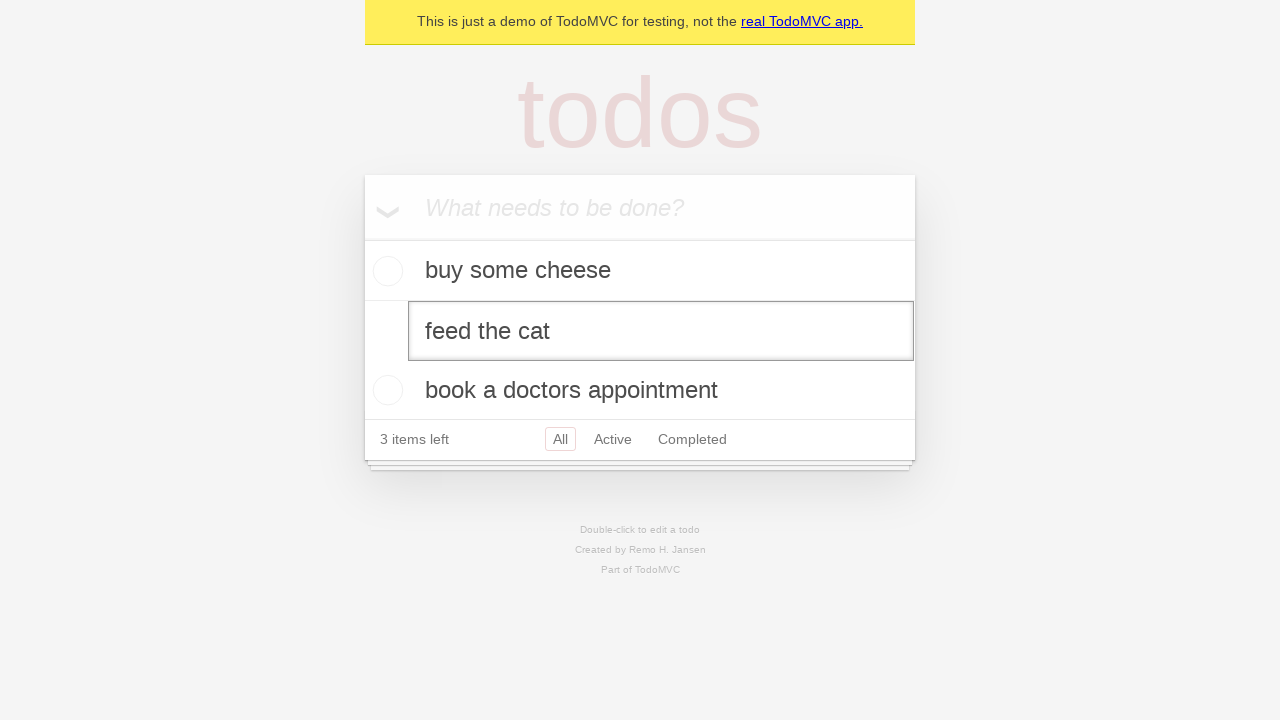

Changed todo text to 'buy some sausages' in edit field on internal:testid=[data-testid="todo-item"s] >> nth=1 >> internal:role=textbox[nam
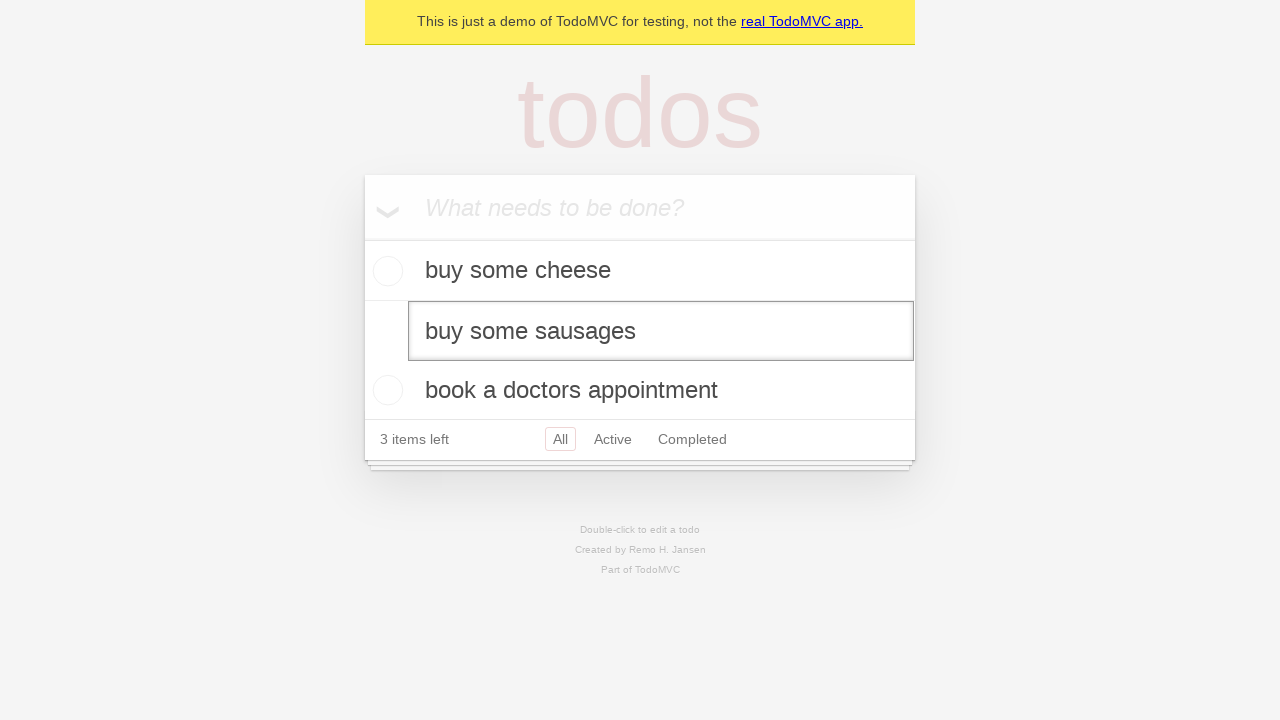

Pressed Enter to save the edited todo item on internal:testid=[data-testid="todo-item"s] >> nth=1 >> internal:role=textbox[nam
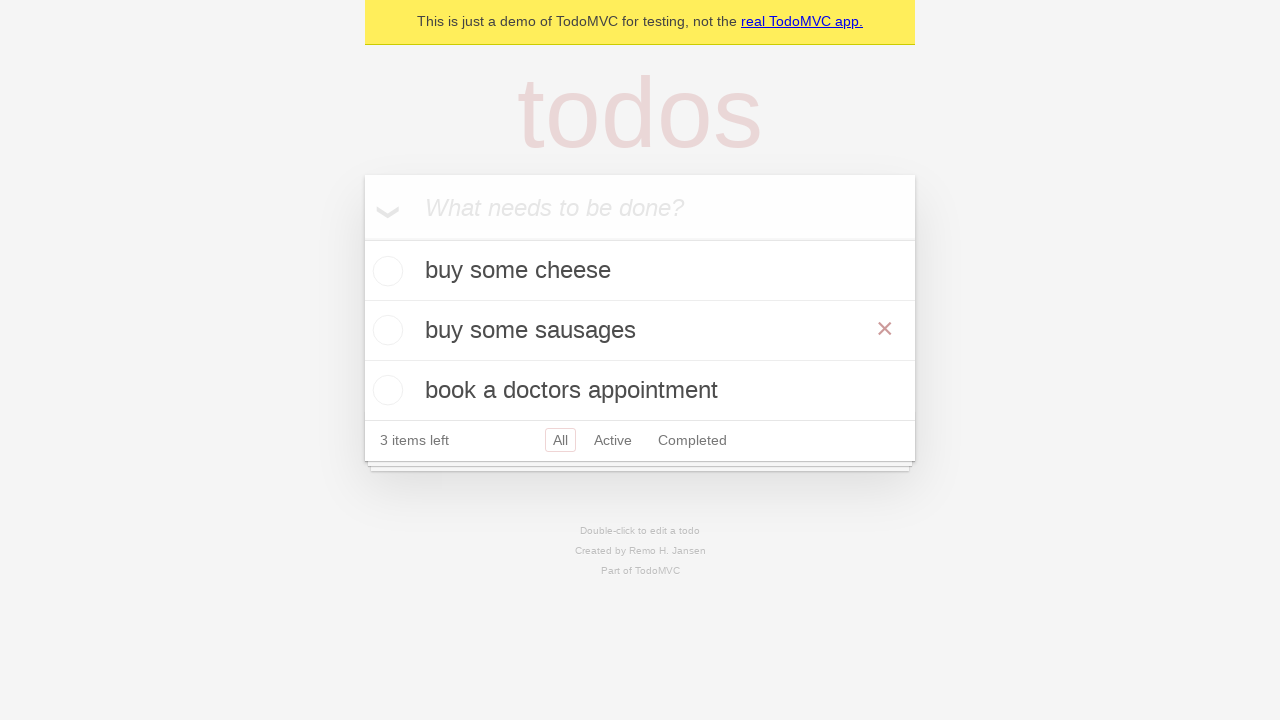

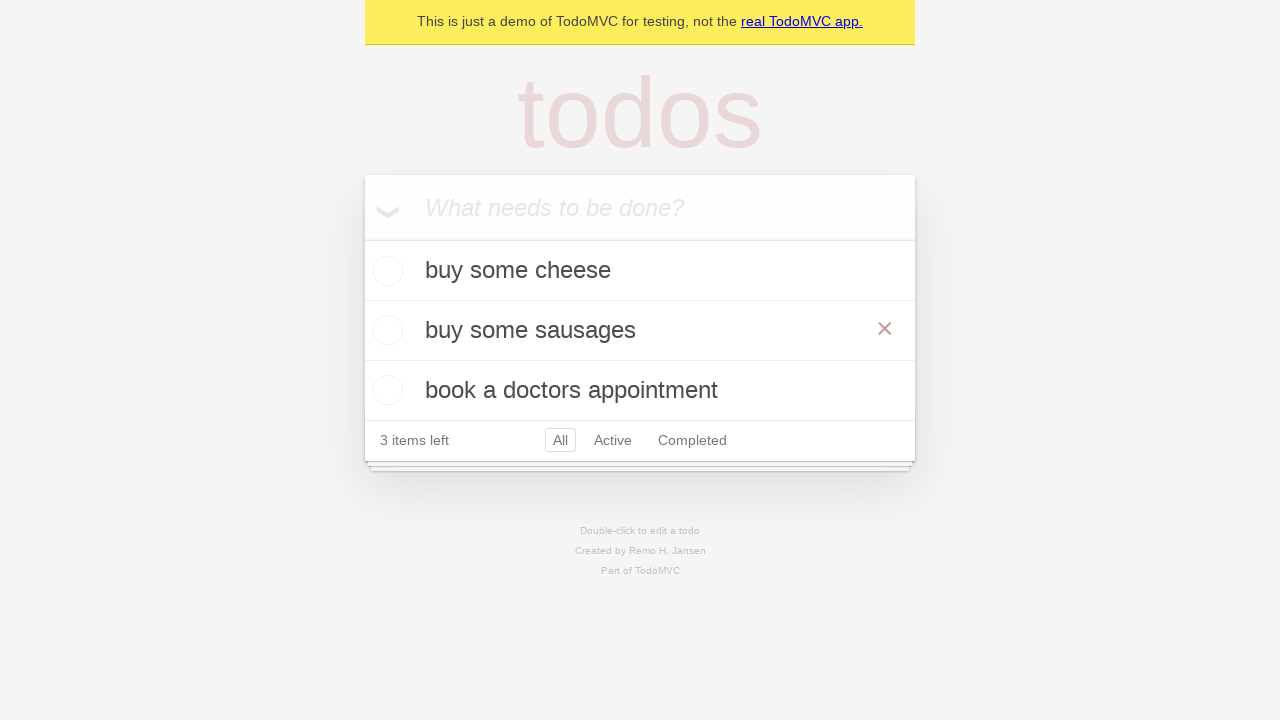